Tests button click functionality by clicking a button and verifying its background color changes

Starting URL: https://artoftesting.com/samplesiteforselenium

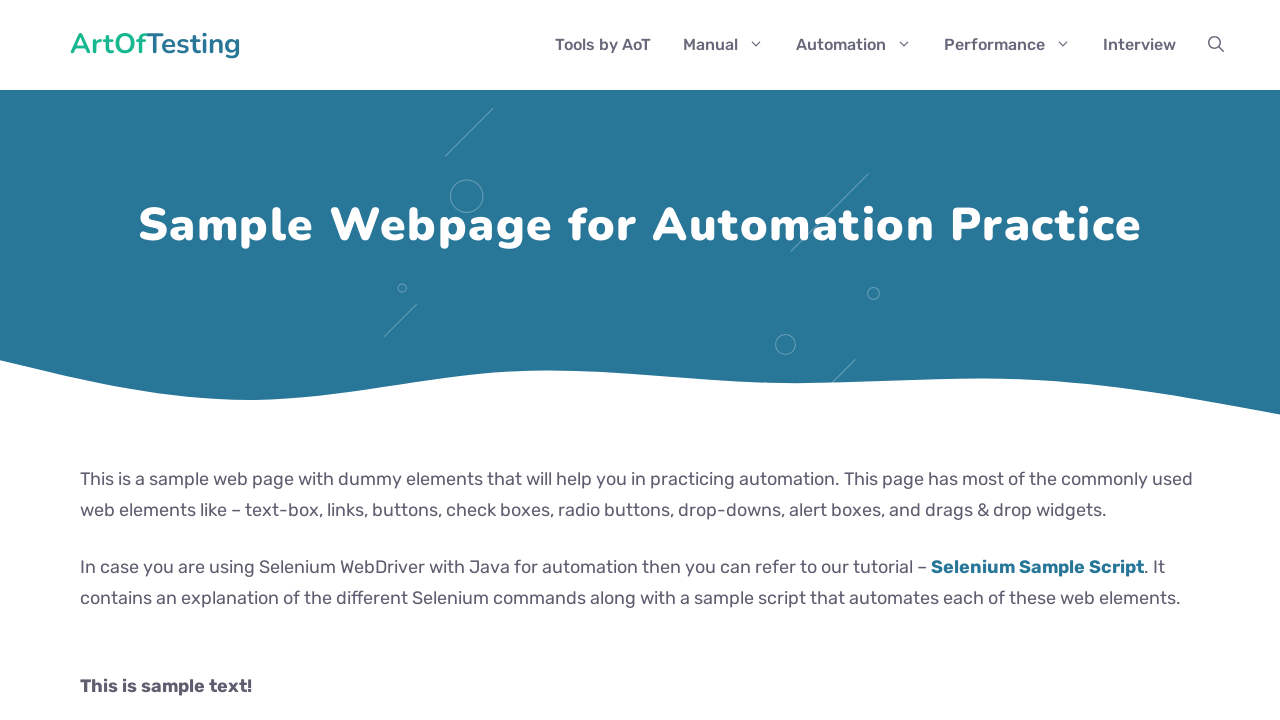

Button element located with ID 'idOfButton'
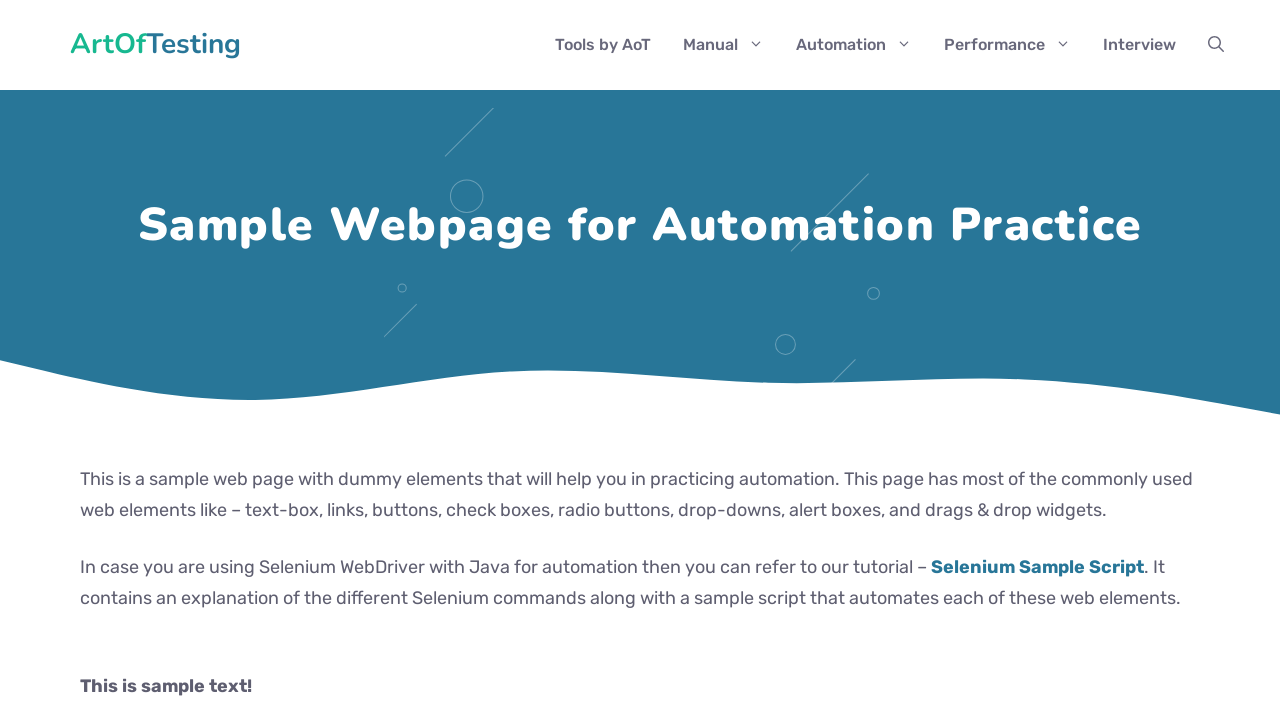

Retrieved initial background color of button
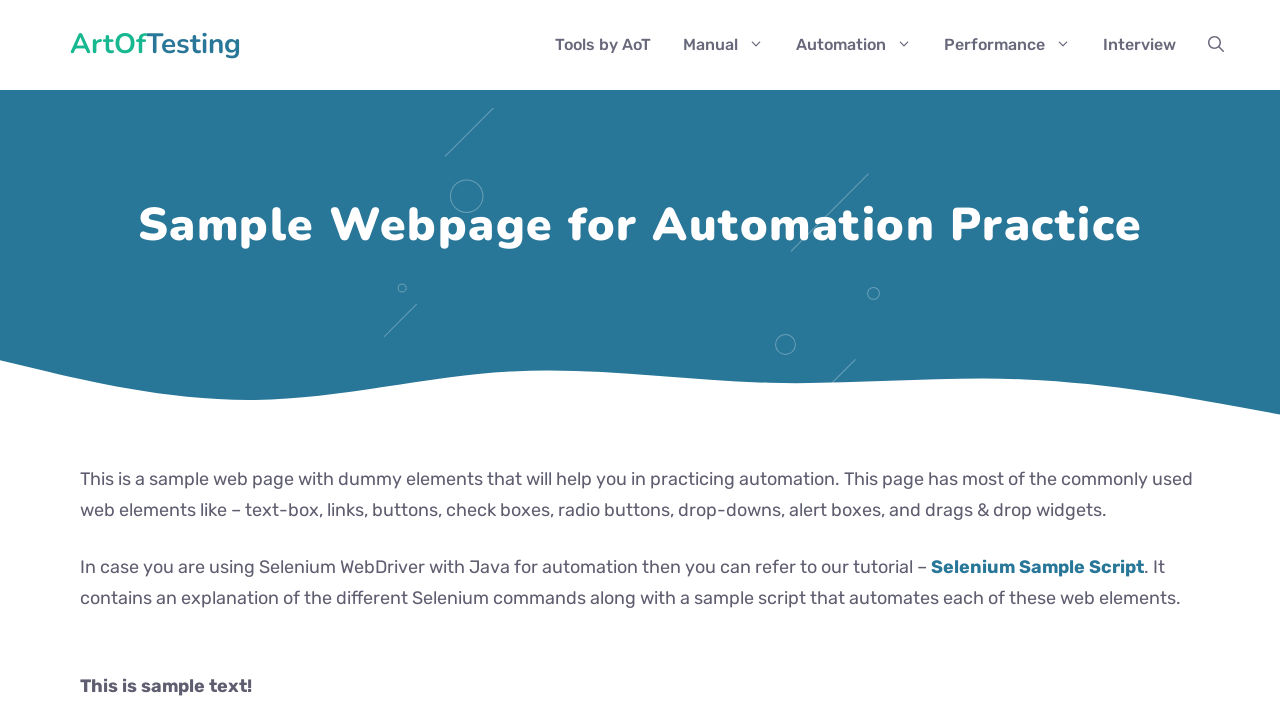

Clicked the button
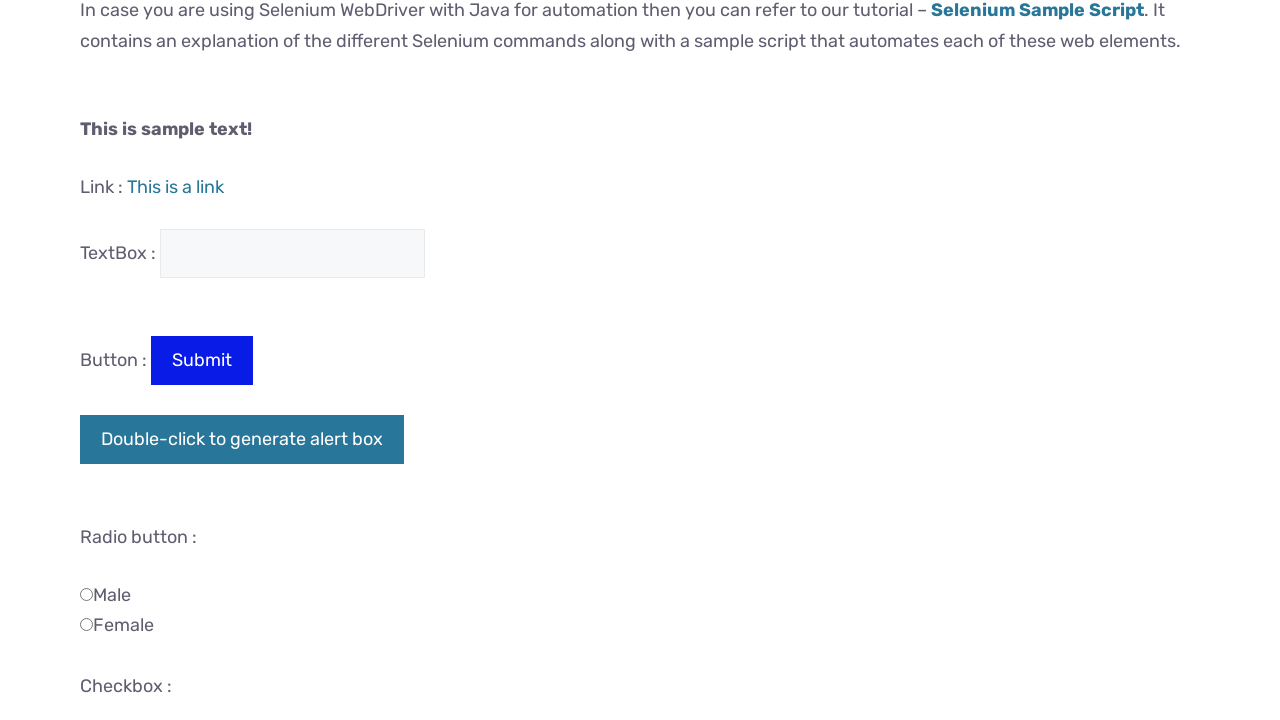

Waited 500ms for button background color to change
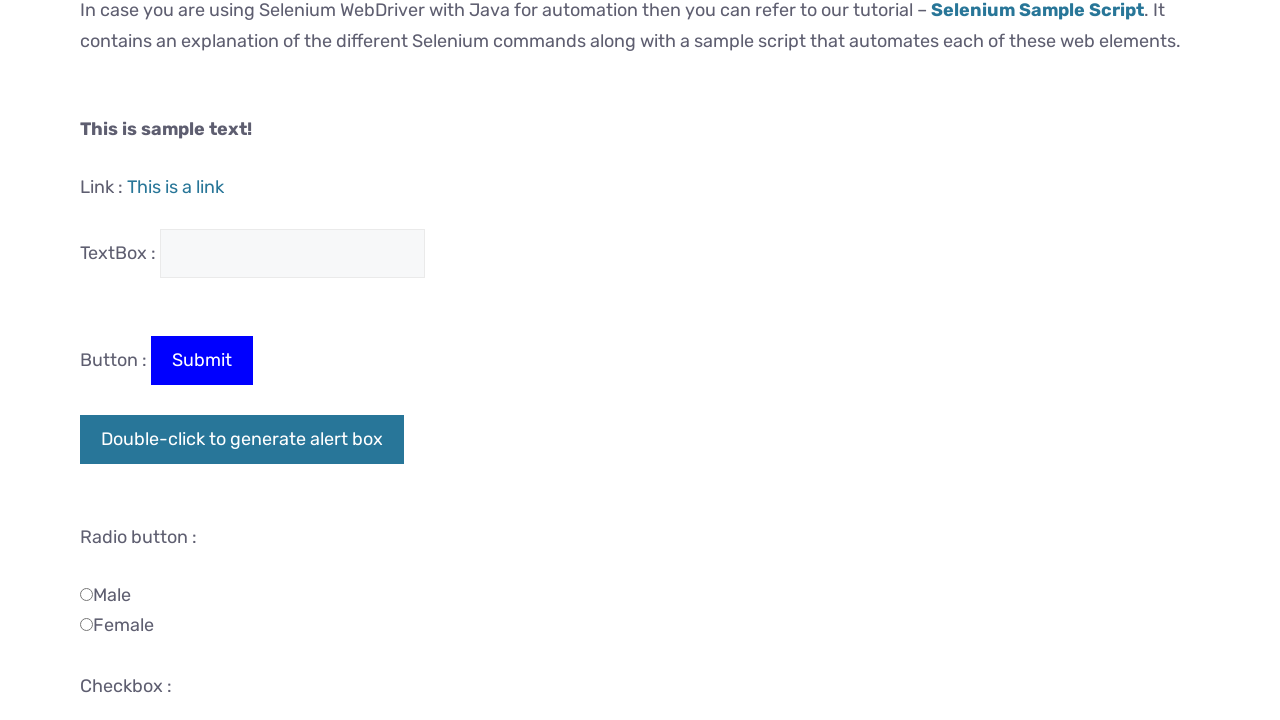

Retrieved new background color of button after click
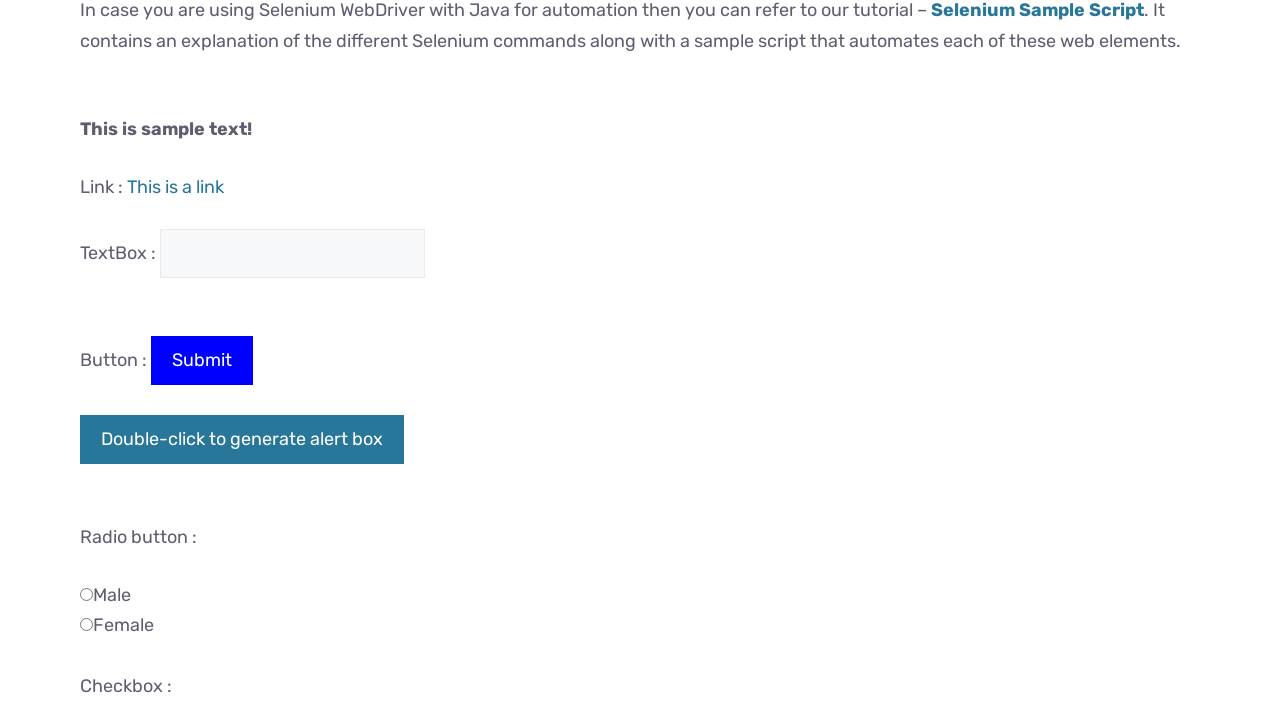

Verified that button background color changed after click
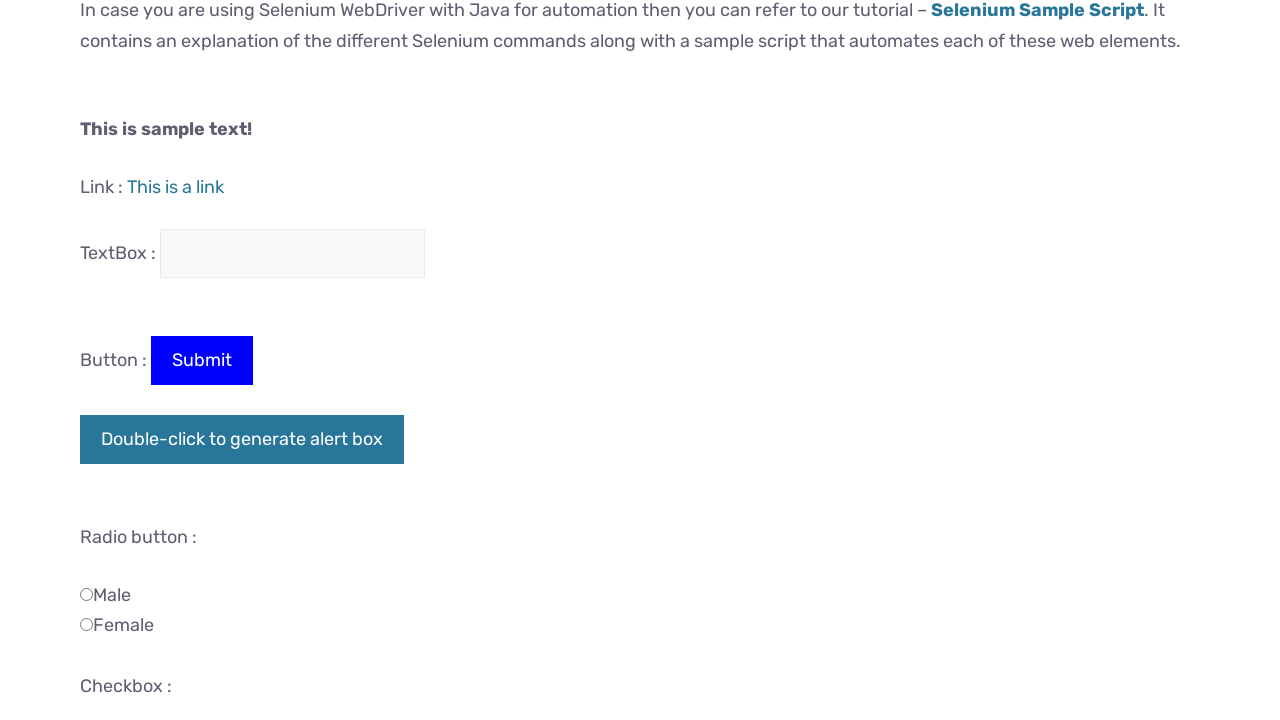

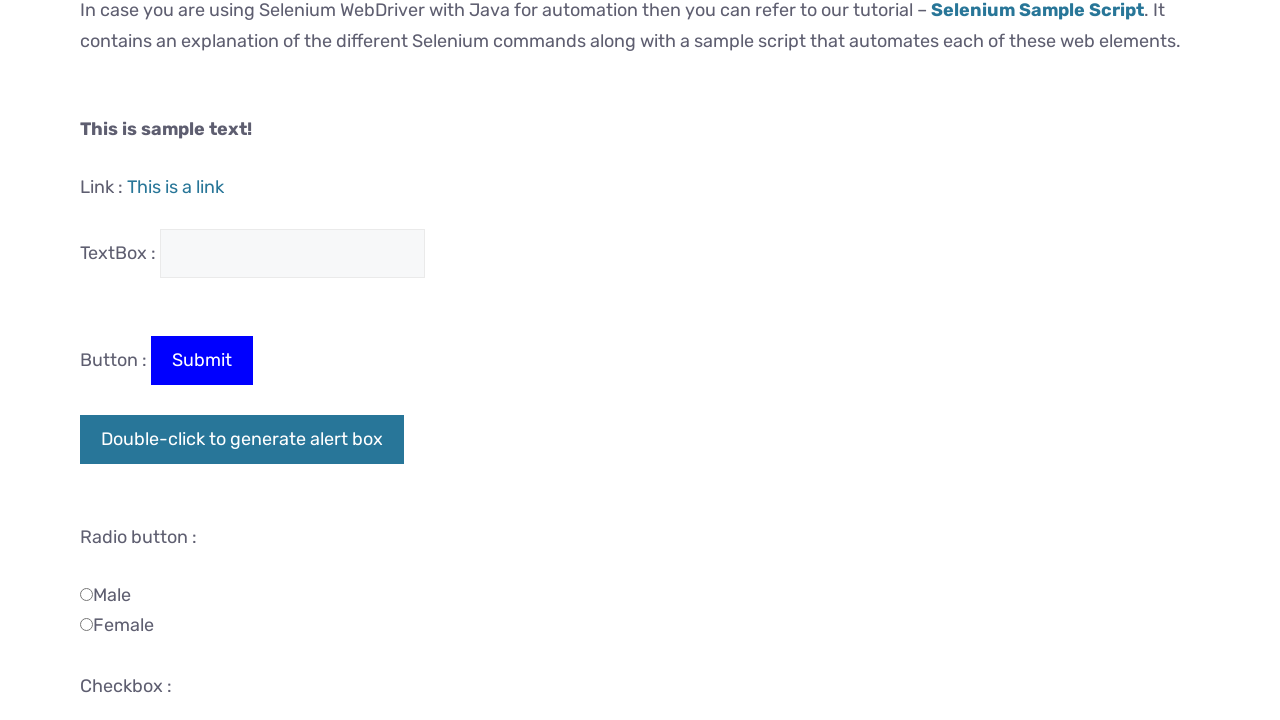